Navigates to the Warsaw Stock Exchange (GPW) website, opens the stock quotes dropdown menu, navigates to the shares section, and searches for a specific stock ticker.

Starting URL: https://www.gpw.pl/

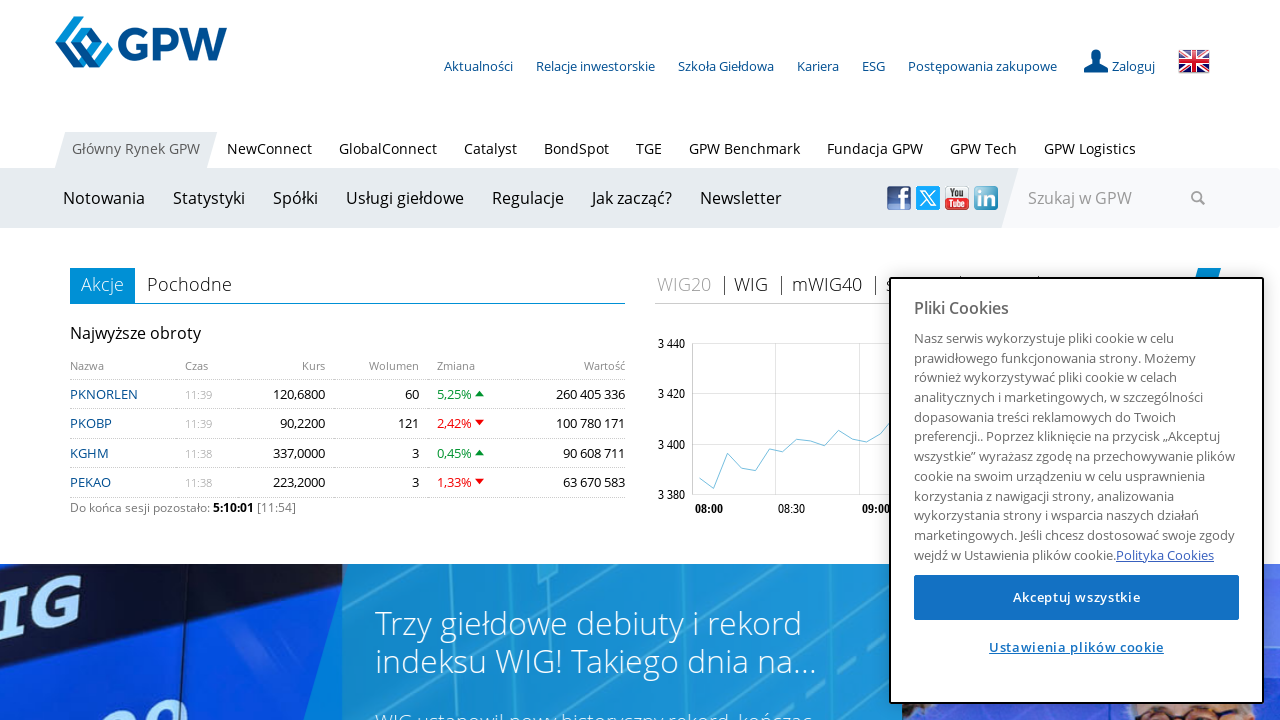

Clicked on stock quotes dropdown menu at (104, 198) on xpath=//*[@id='dropdownMenu1']
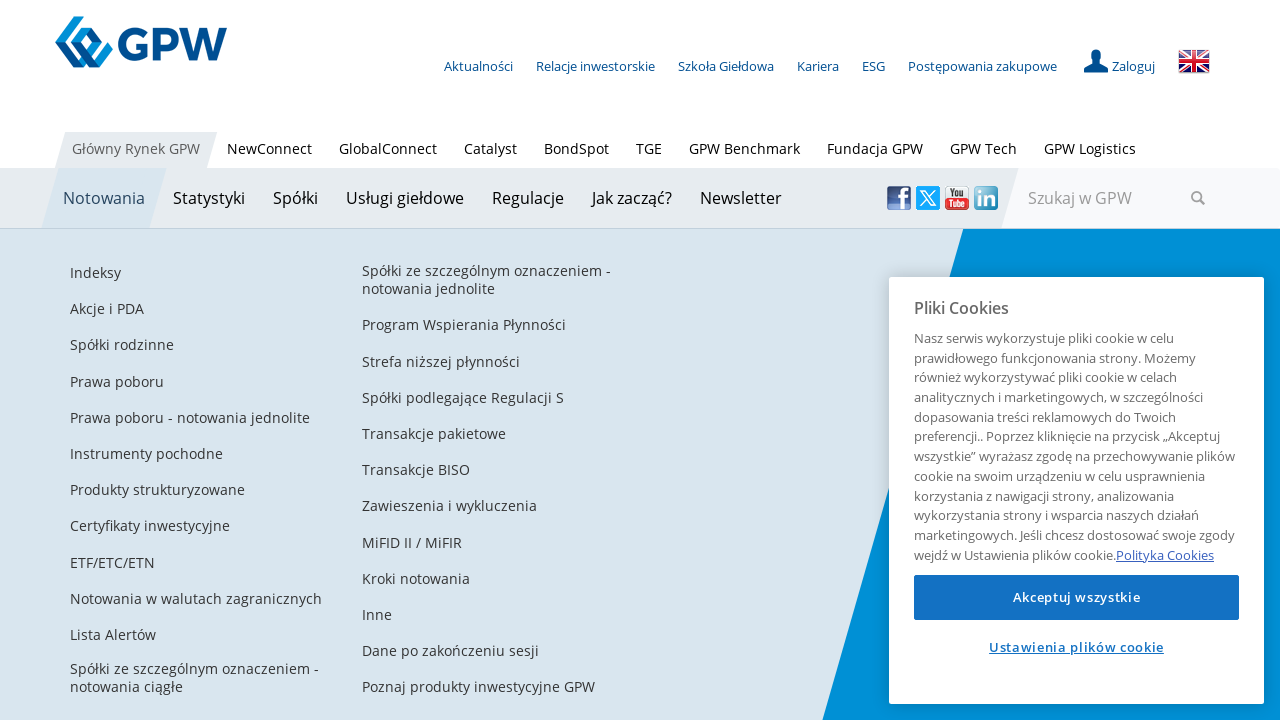

Clicked on shares and PDA link in the dropdown at (201, 313) on xpath=/html/body/header/nav[2]/div/div/div[1]/div/ul/li[1]/div/div/div/div[1]/di
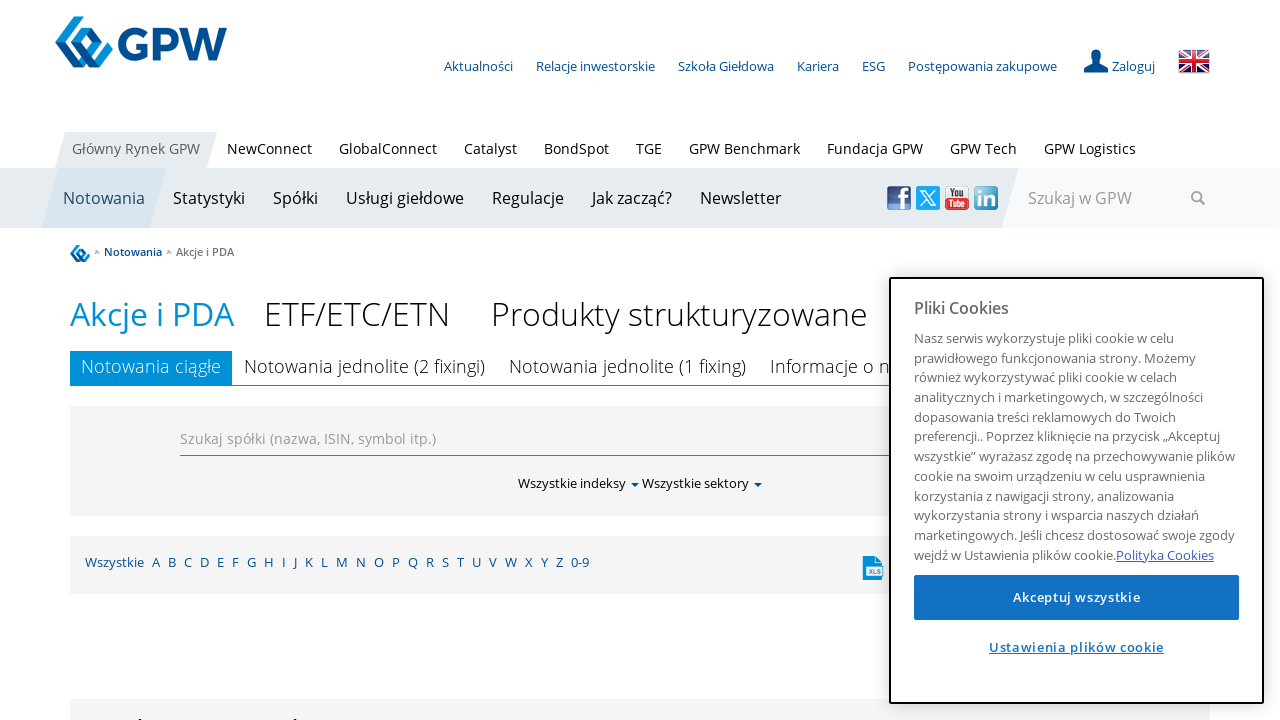

Waited for page to load
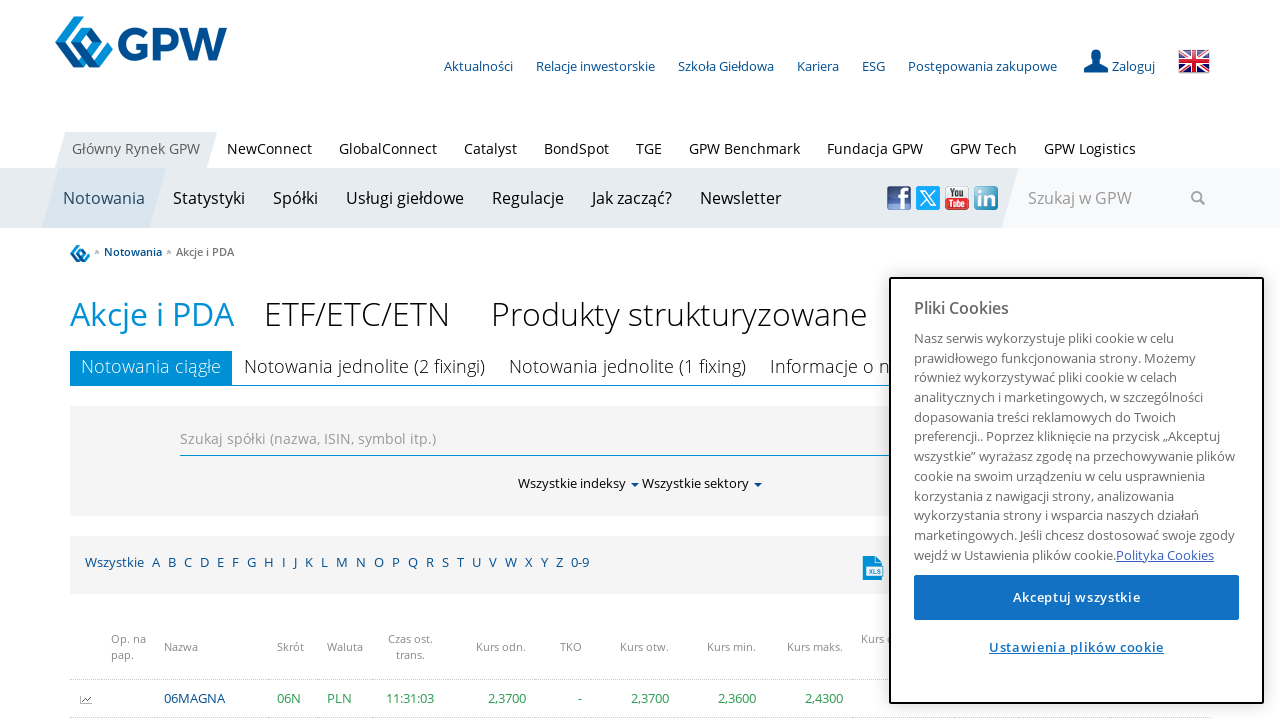

Entered stock ticker 'PKN' in search input field on xpath=/html/body/section[2]/div[2]/div[5]/div/div[1]/div[1]/div[1]/div[1]/div[2]
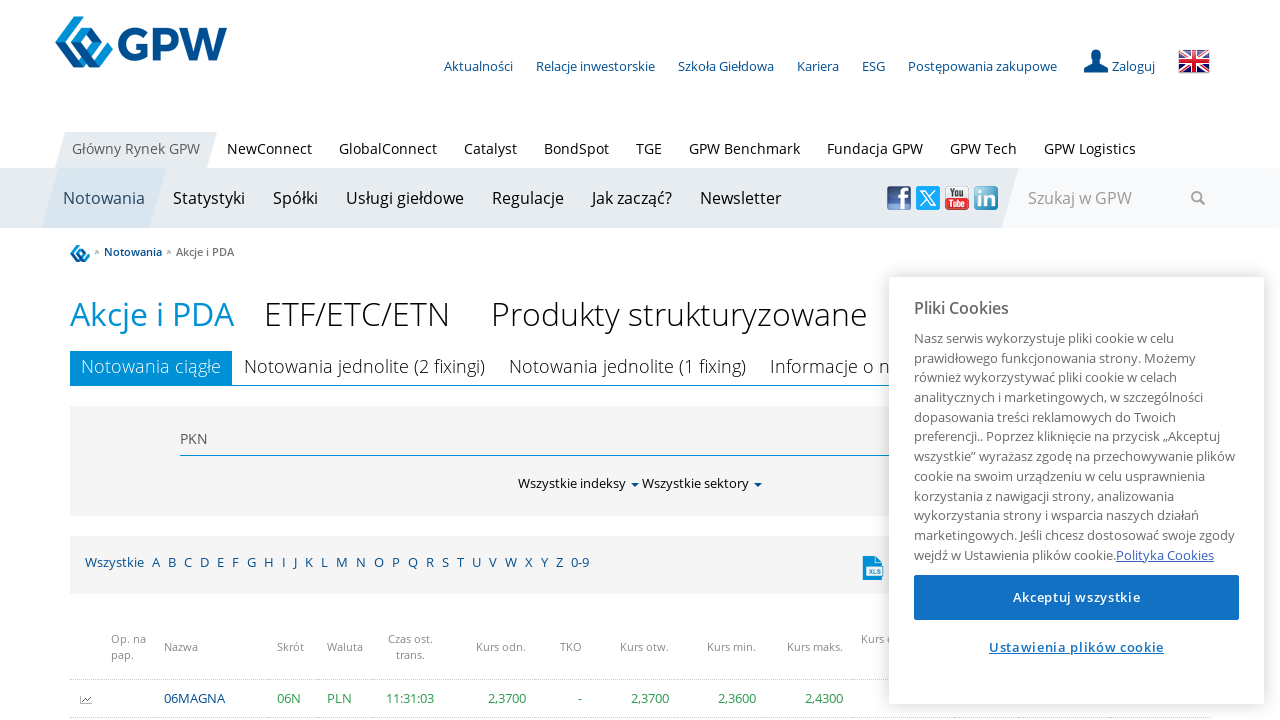

Clicked the search button to search for stock ticker at (1092, 17) on xpath=/html/body/section[2]/div[2]/div[5]/div/div[1]/div[1]/div[1]/div[1]/div[2]
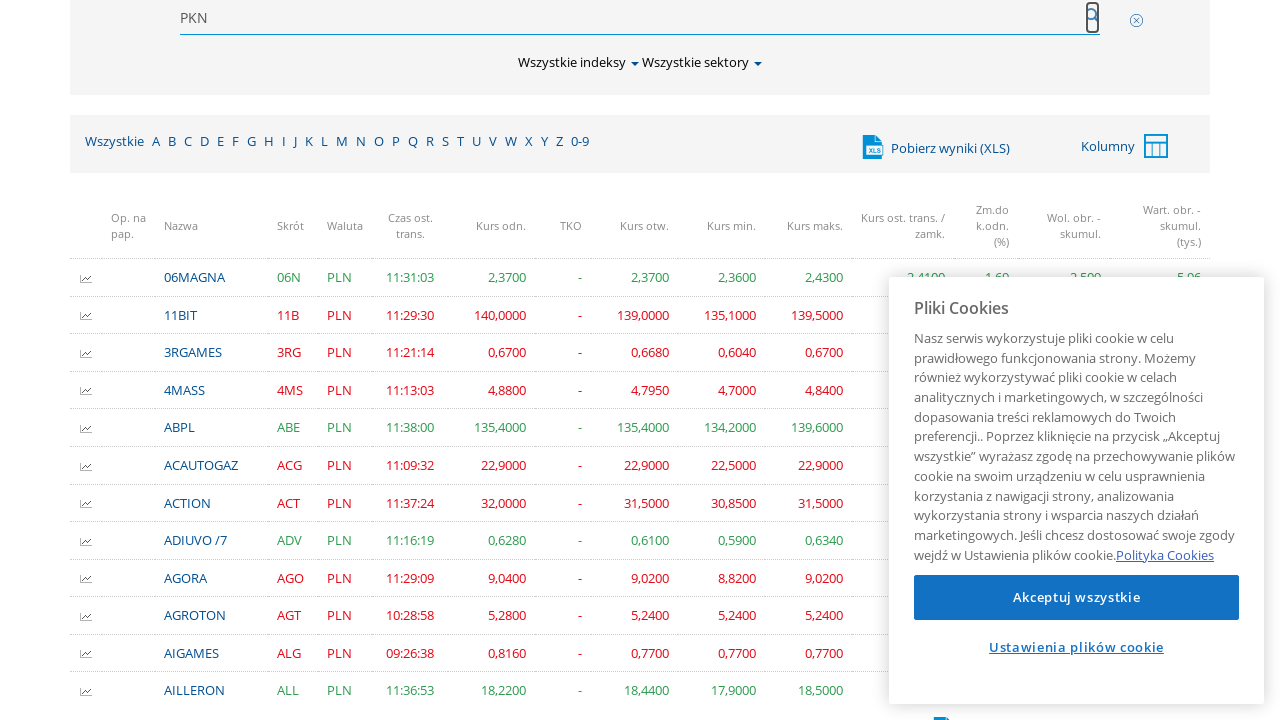

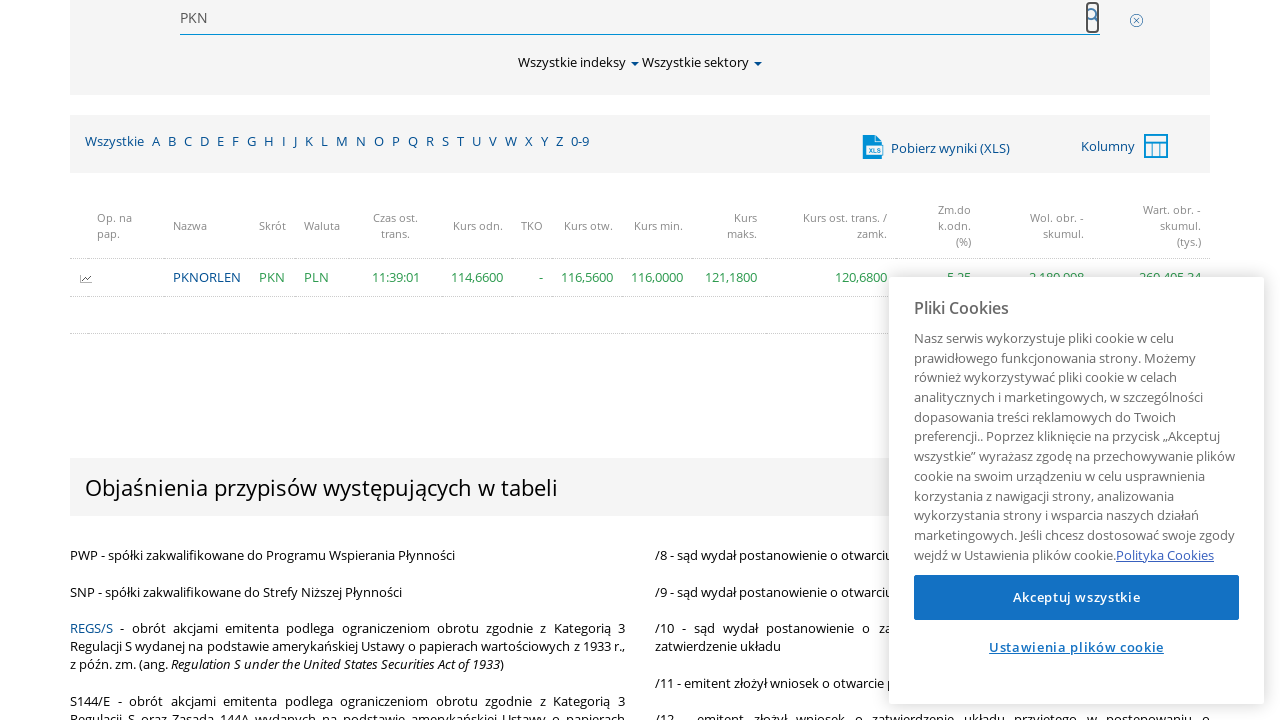